Tests keyboard navigation on the Selenium website by clicking the About link, then using Tab key to navigate through page elements and Enter to activate a focused element.

Starting URL: https://www.selenium.dev/

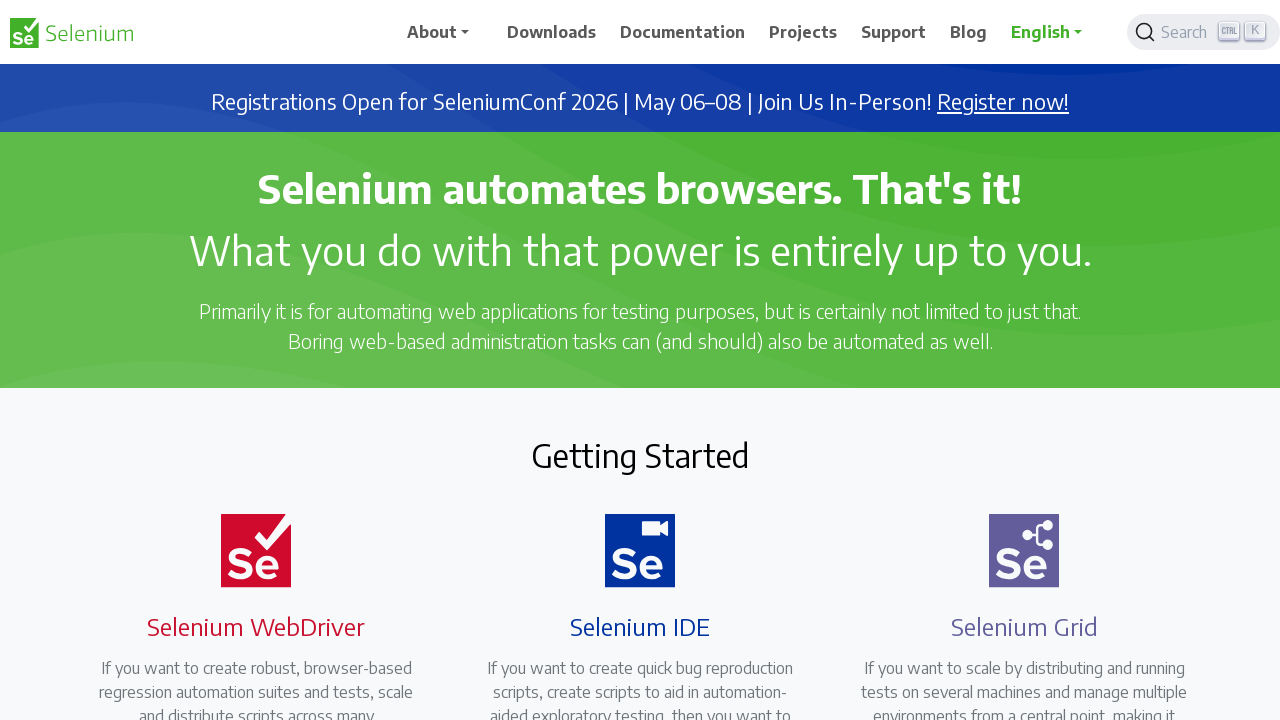

Clicked on the About link at (445, 32) on text=About
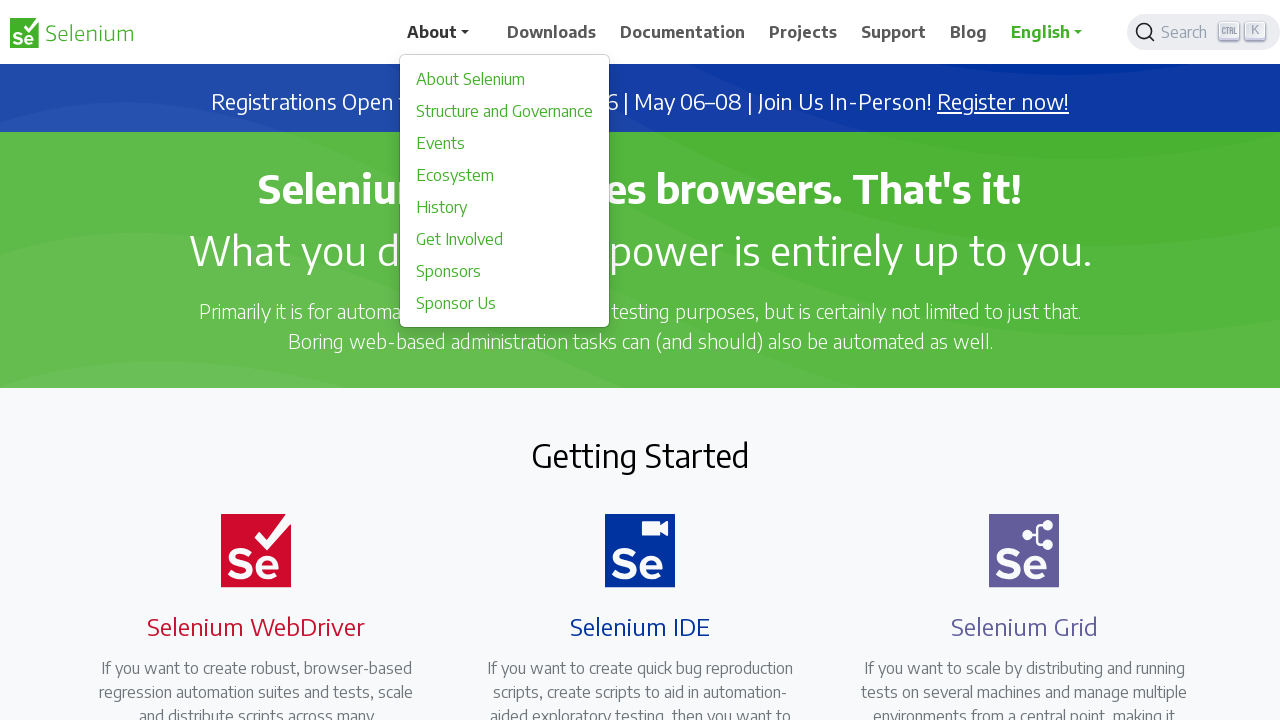

Waited for page to load (domcontentloaded)
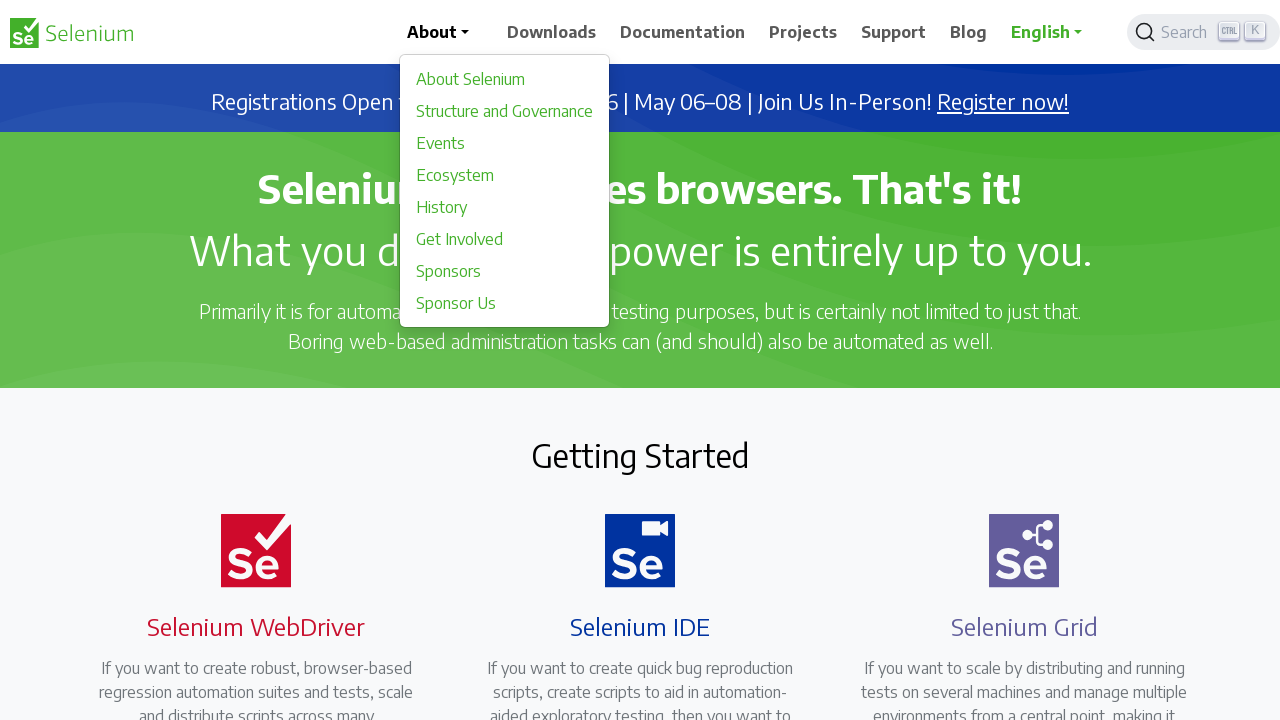

Pressed Tab key to navigate to next focusable element
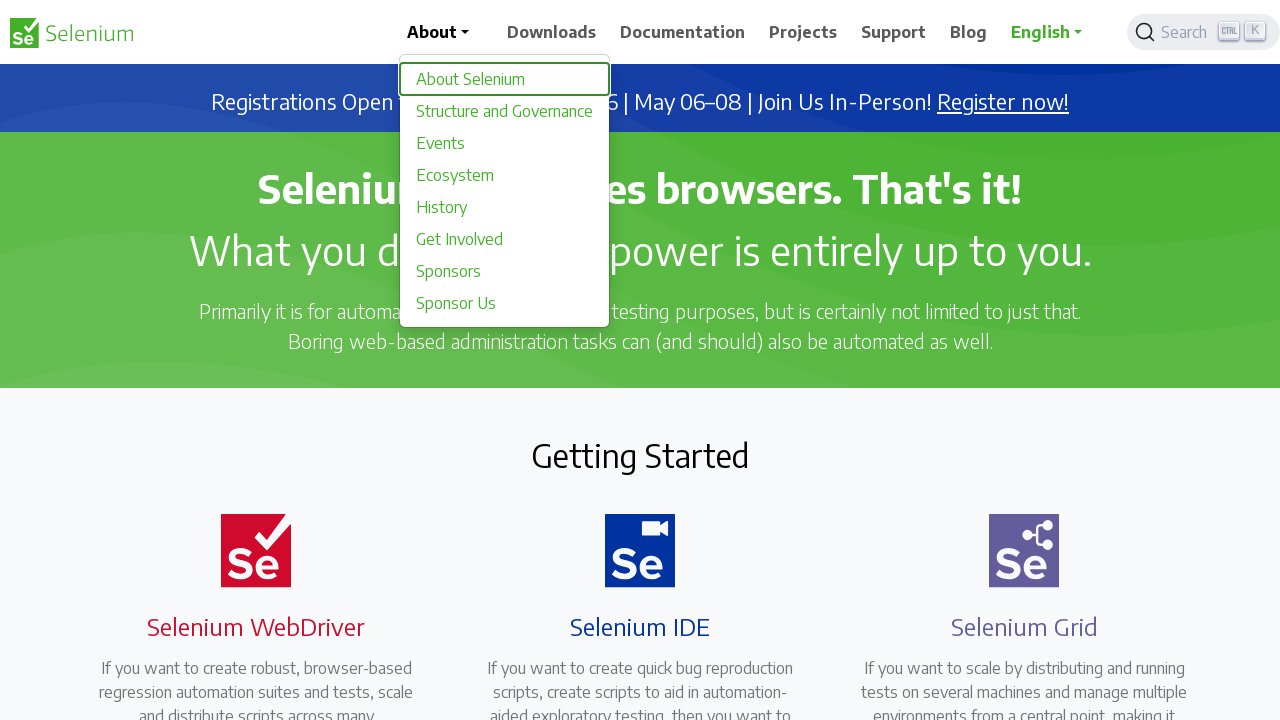

Pressed Tab key to navigate to next focusable element
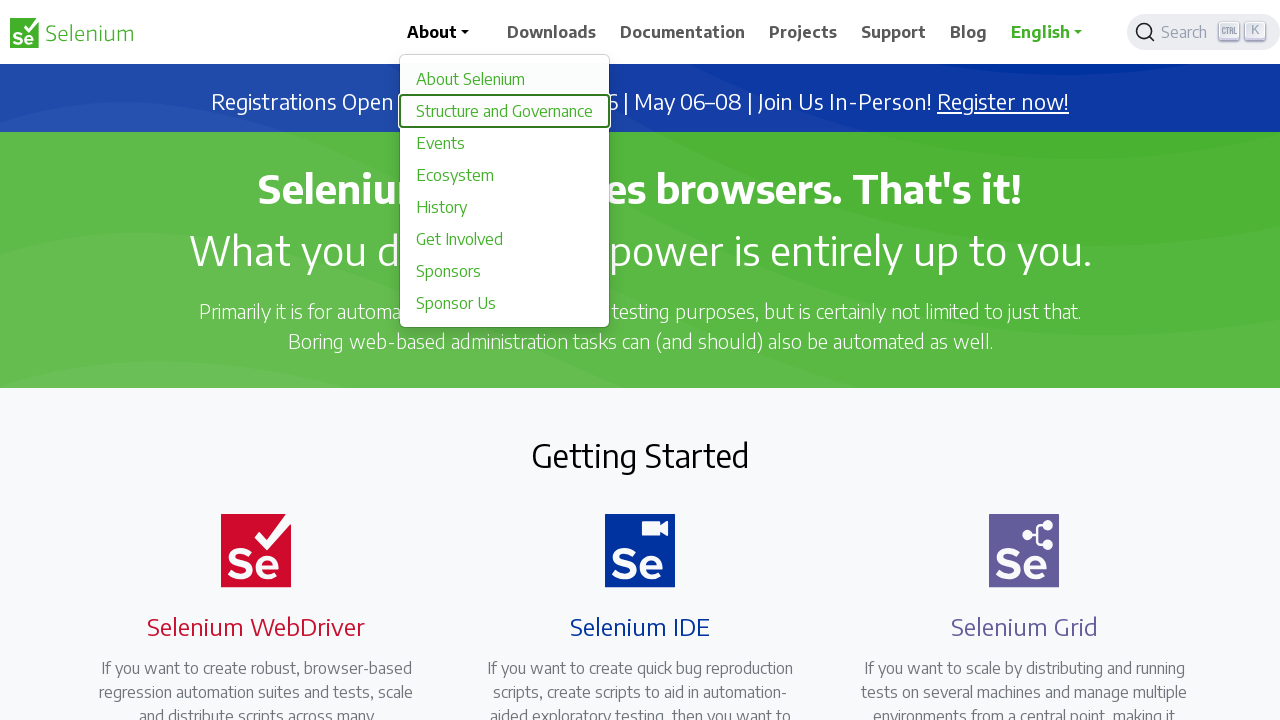

Pressed Tab key to navigate to next focusable element
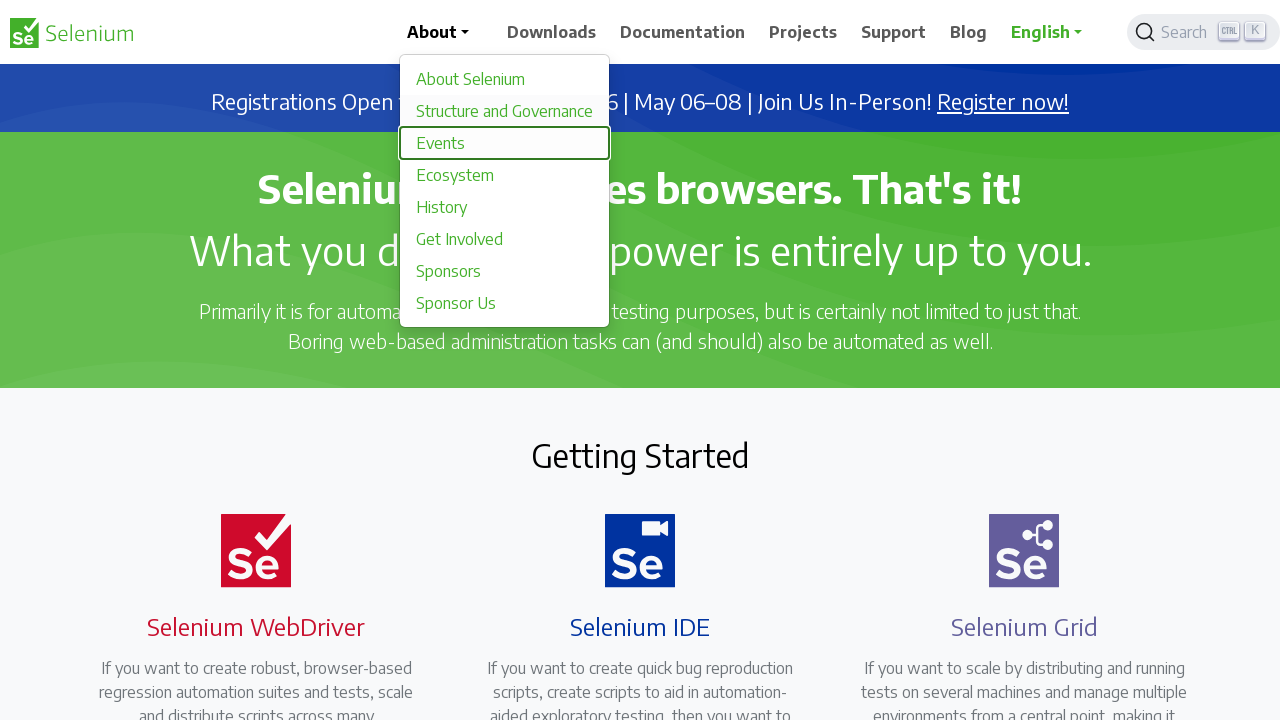

Pressed Enter key to activate the focused element
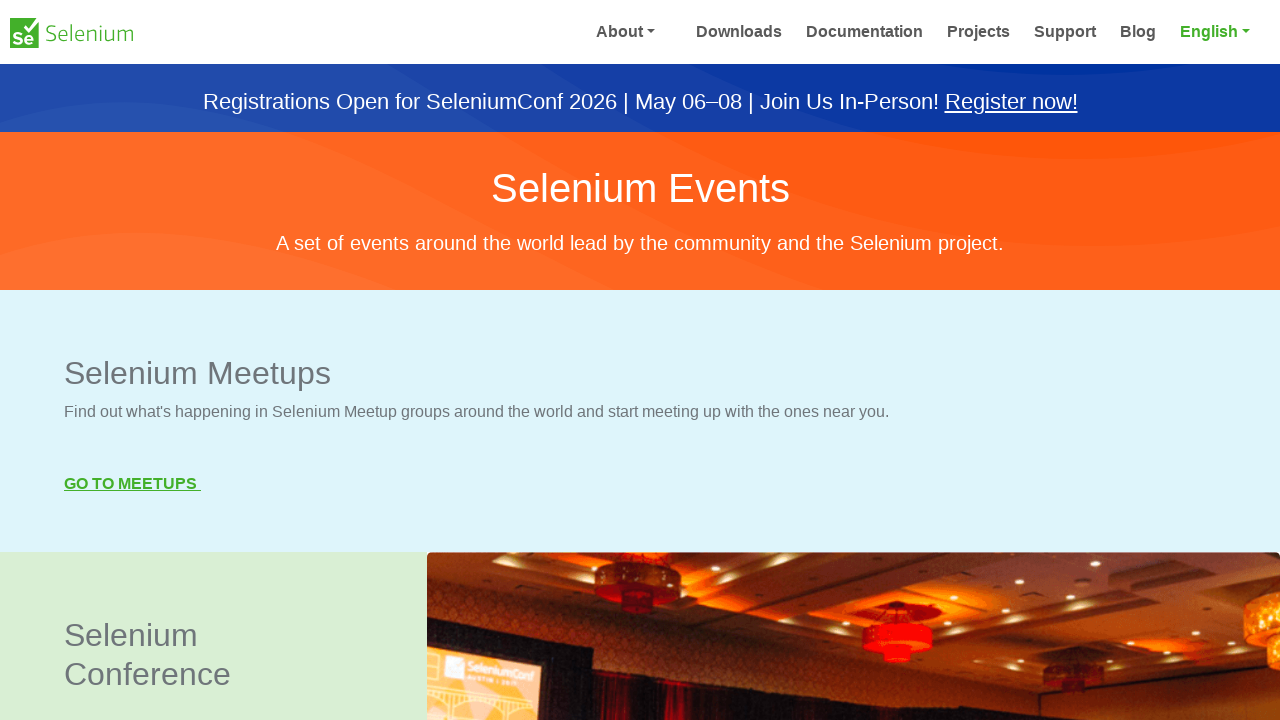

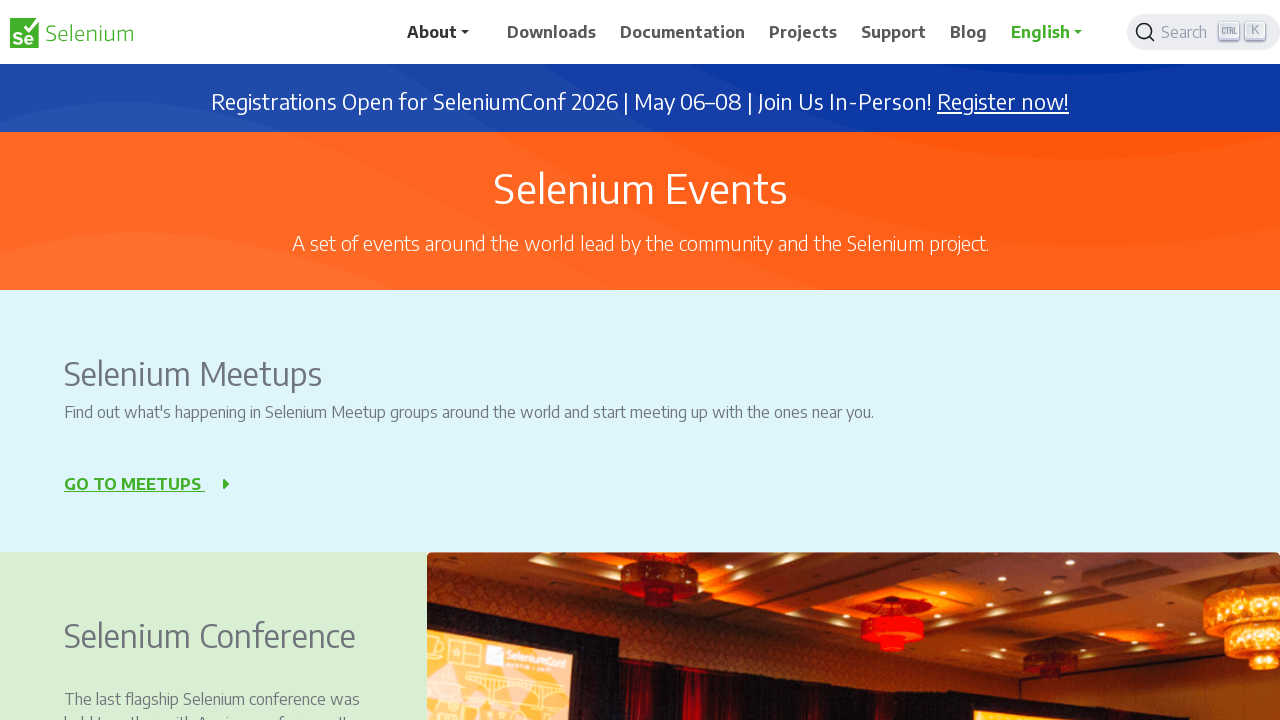